Tests file upload functionality on a demo website by selecting and uploading a file

Starting URL: https://demoqa.com/upload-download

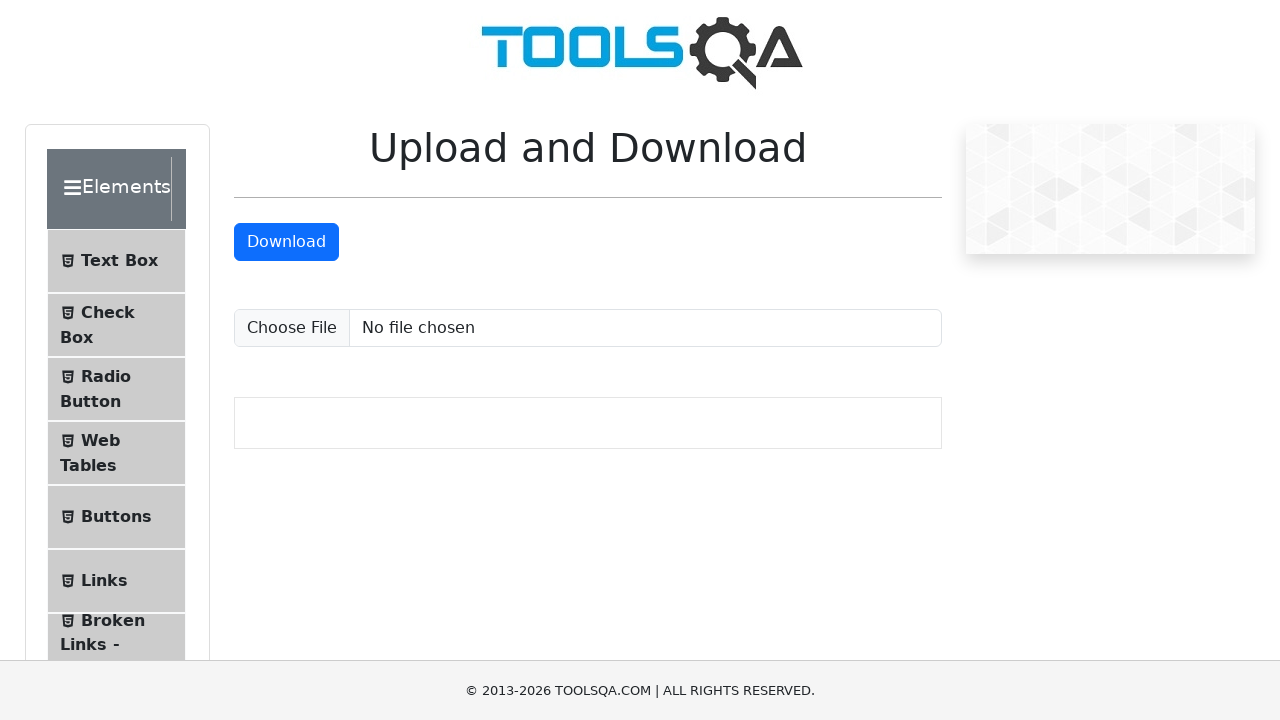

Upload input field is available
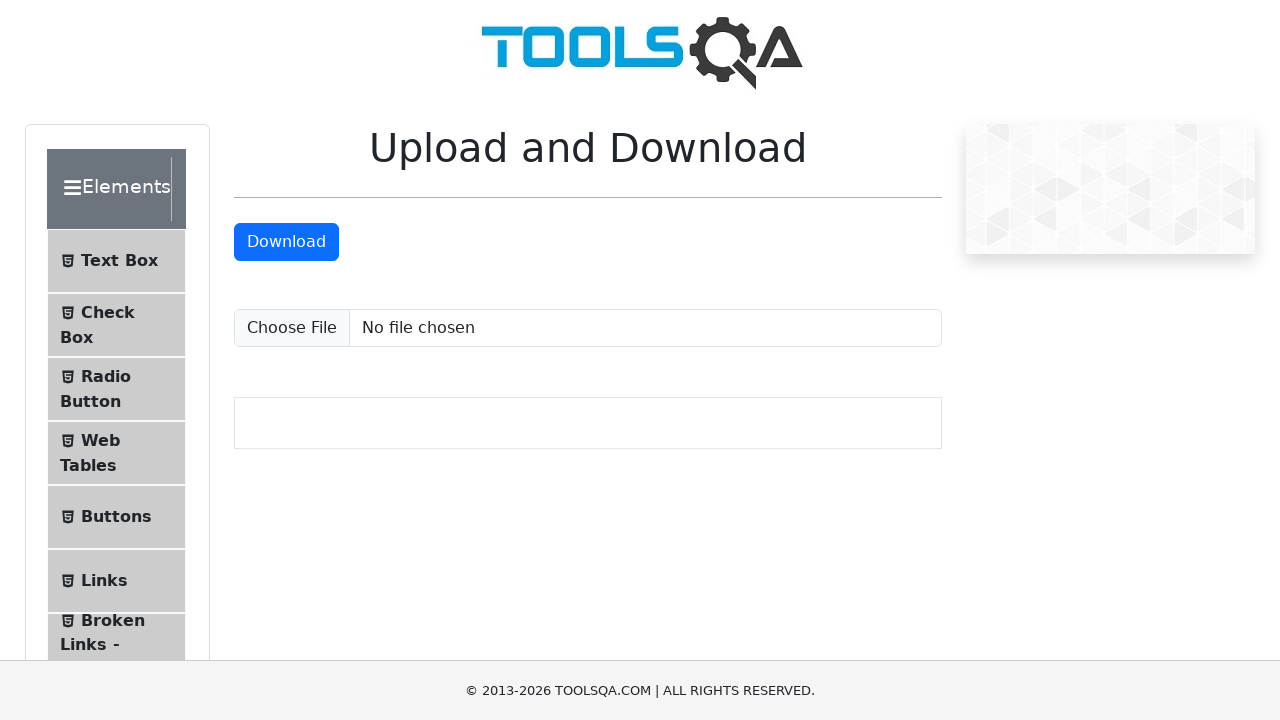

File selected and uploaded via file input
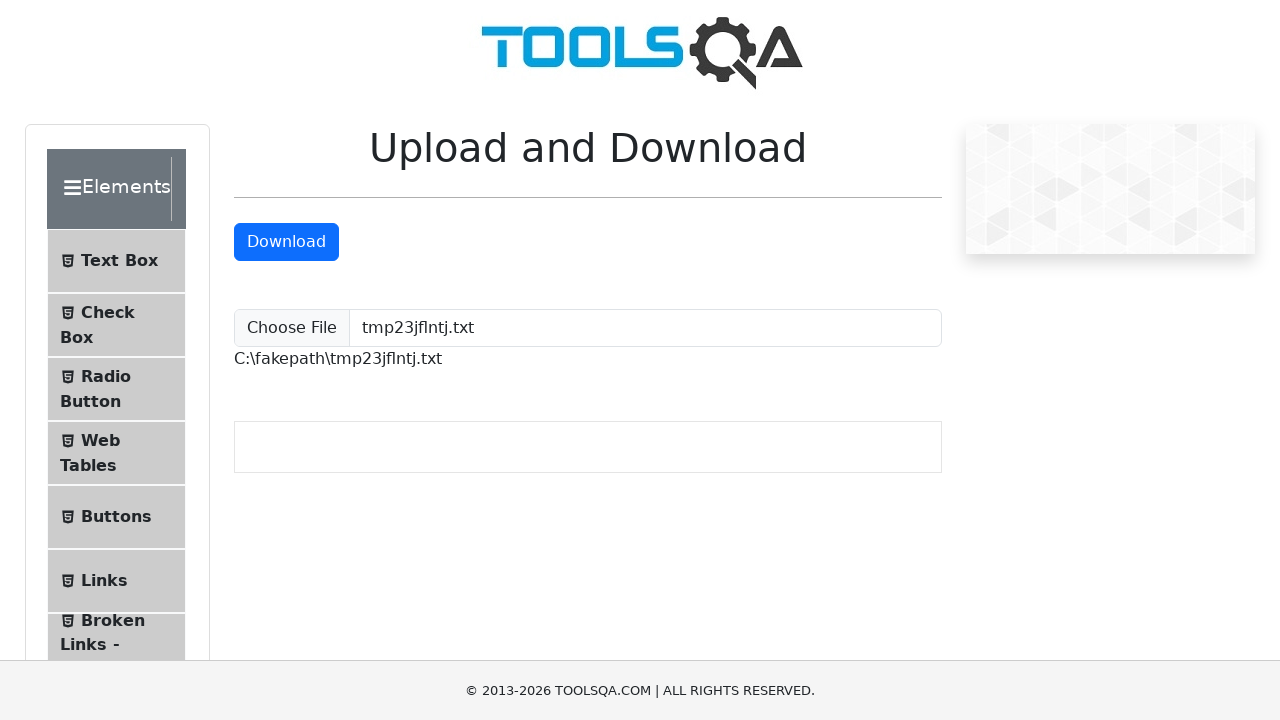

Upload confirmation message appeared
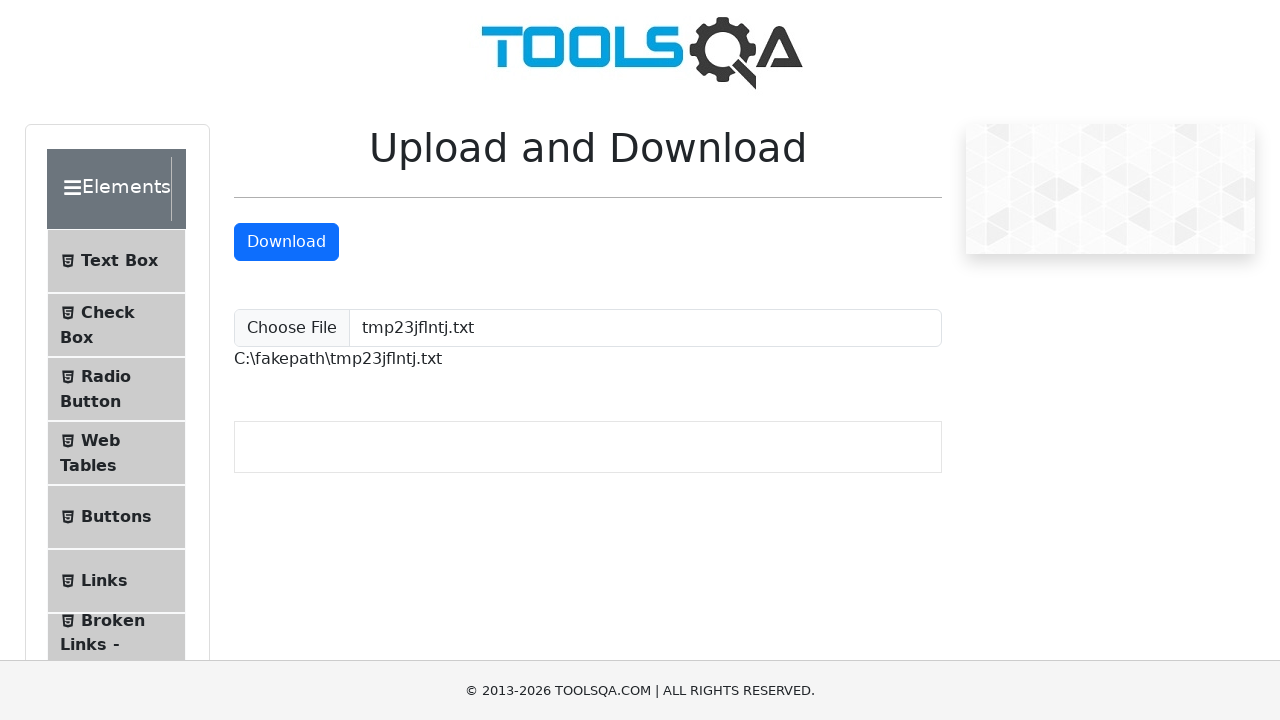

Temporary test file cleaned up
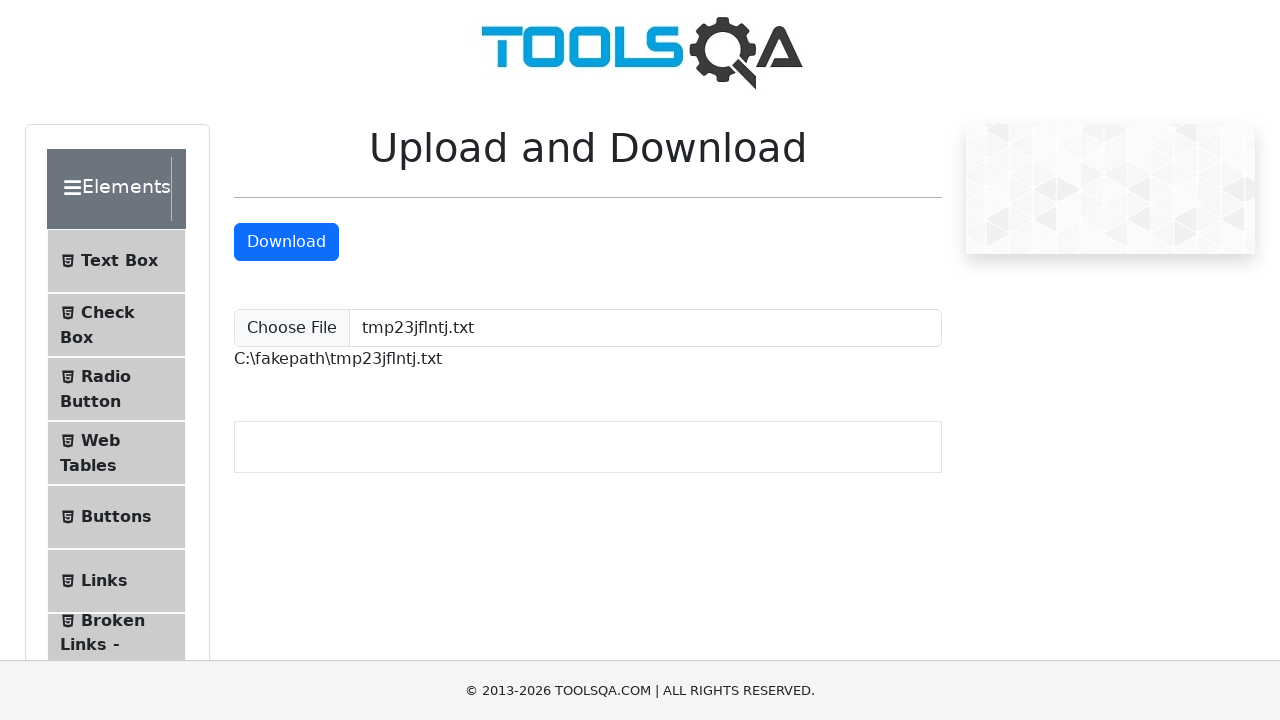

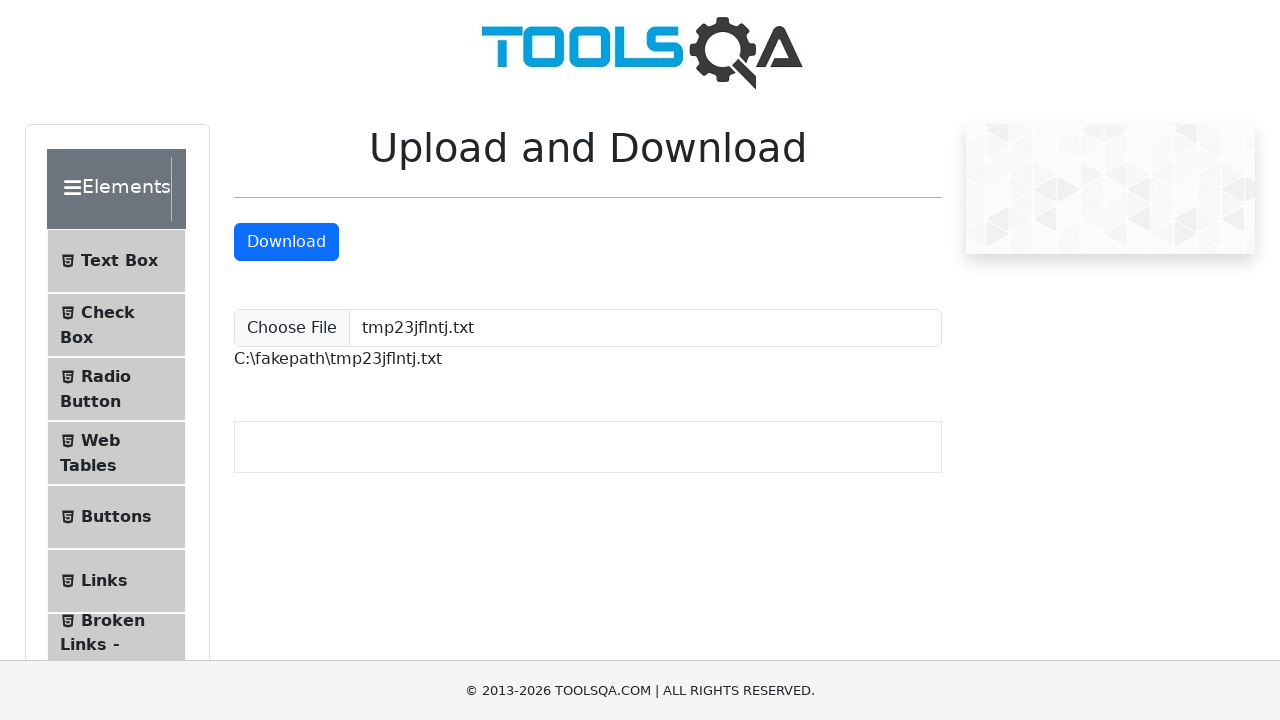